Tests static dropdown functionality by selecting options using three different methods: by index, by visible text, and by value from a currency dropdown.

Starting URL: https://rahulshettyacademy.com/dropdownsPractise/

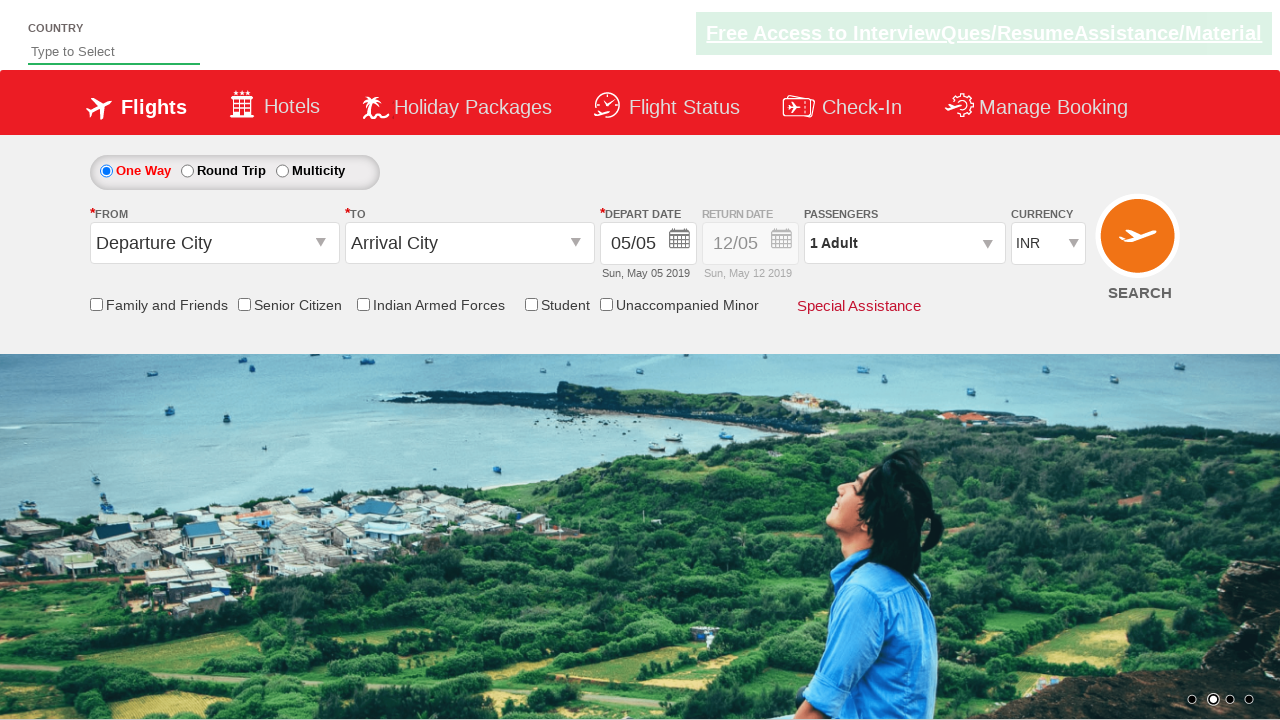

Waited for currency dropdown to be available
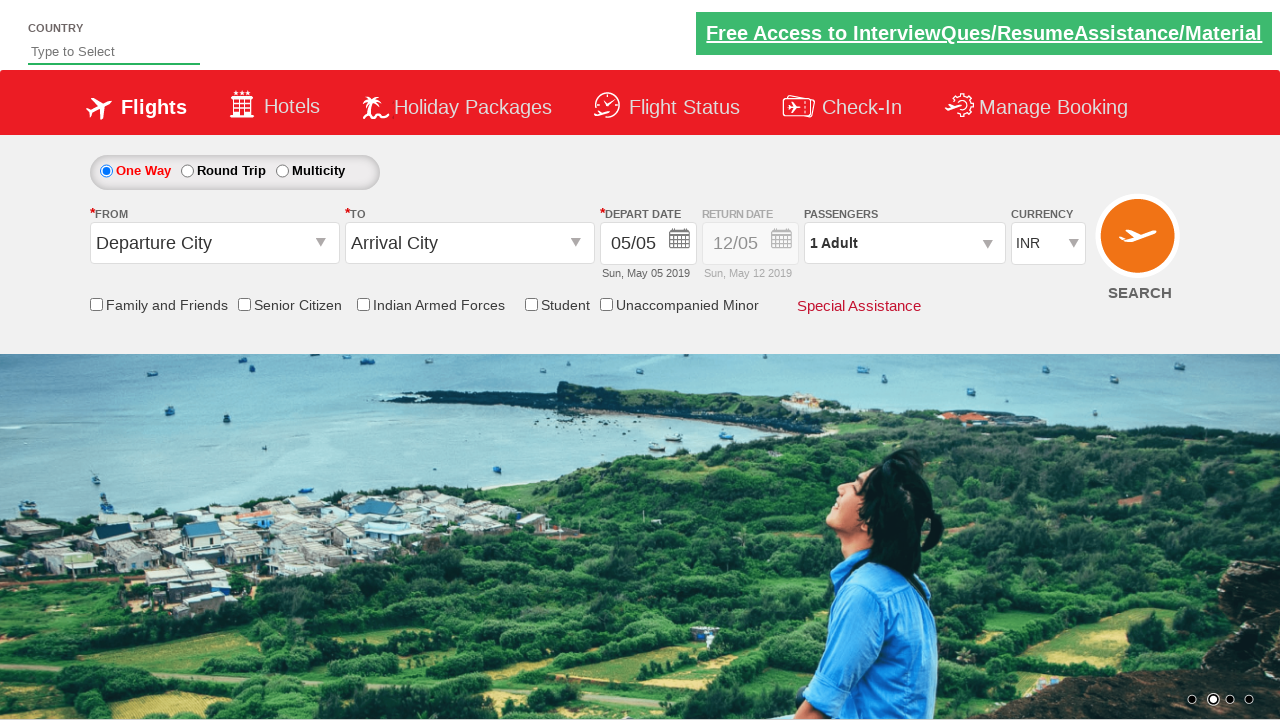

Selected dropdown option by index 2 (third option) on #ctl00_mainContent_DropDownListCurrency
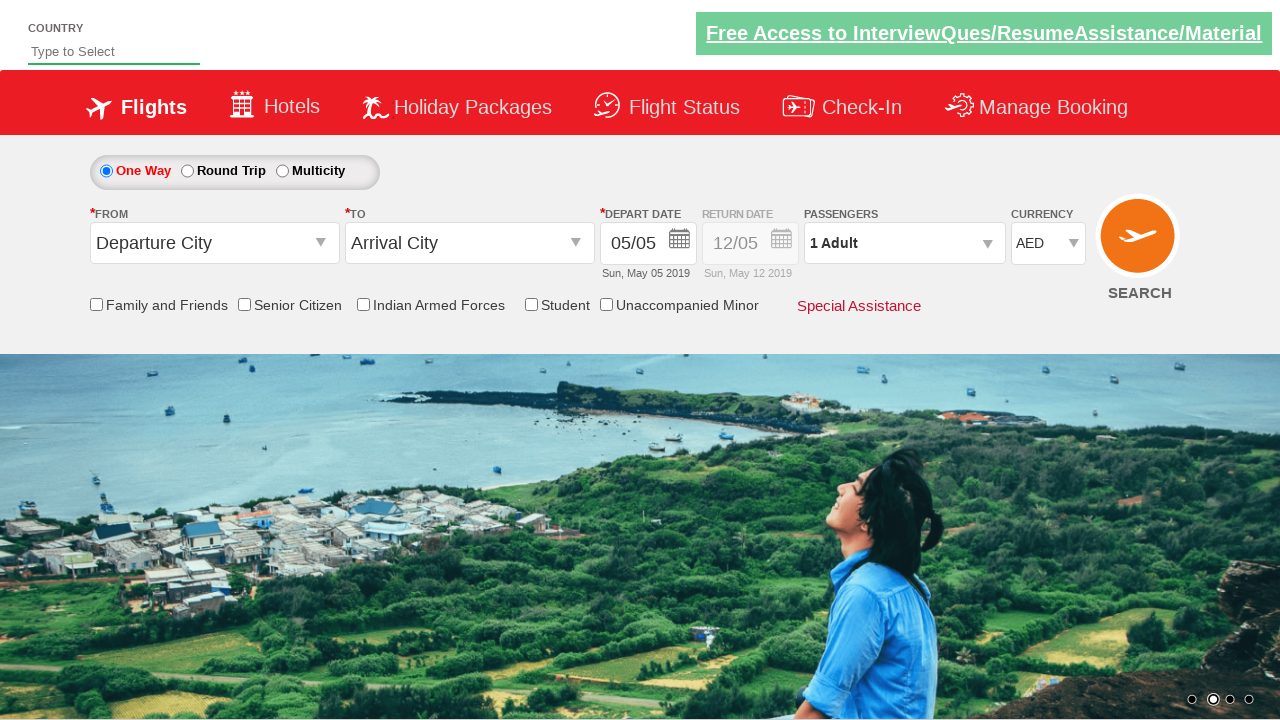

Selected dropdown option by visible text 'AED' on #ctl00_mainContent_DropDownListCurrency
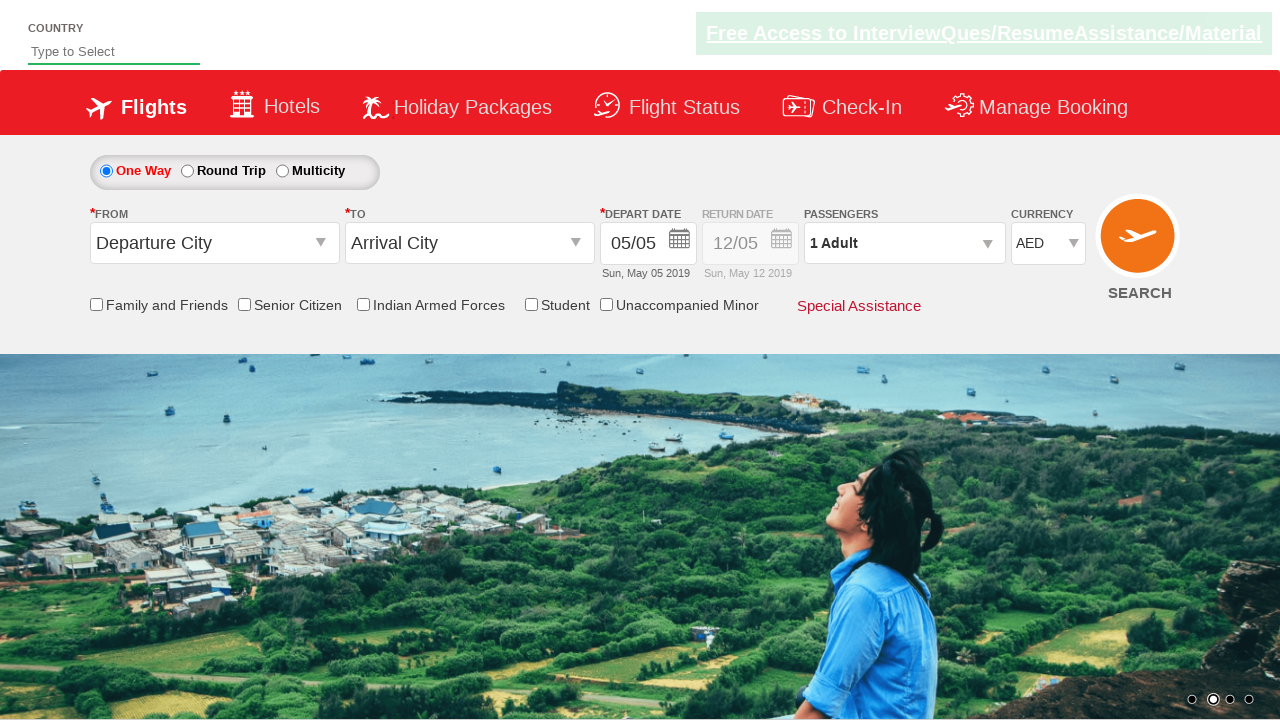

Selected dropdown option by value 'INR' on #ctl00_mainContent_DropDownListCurrency
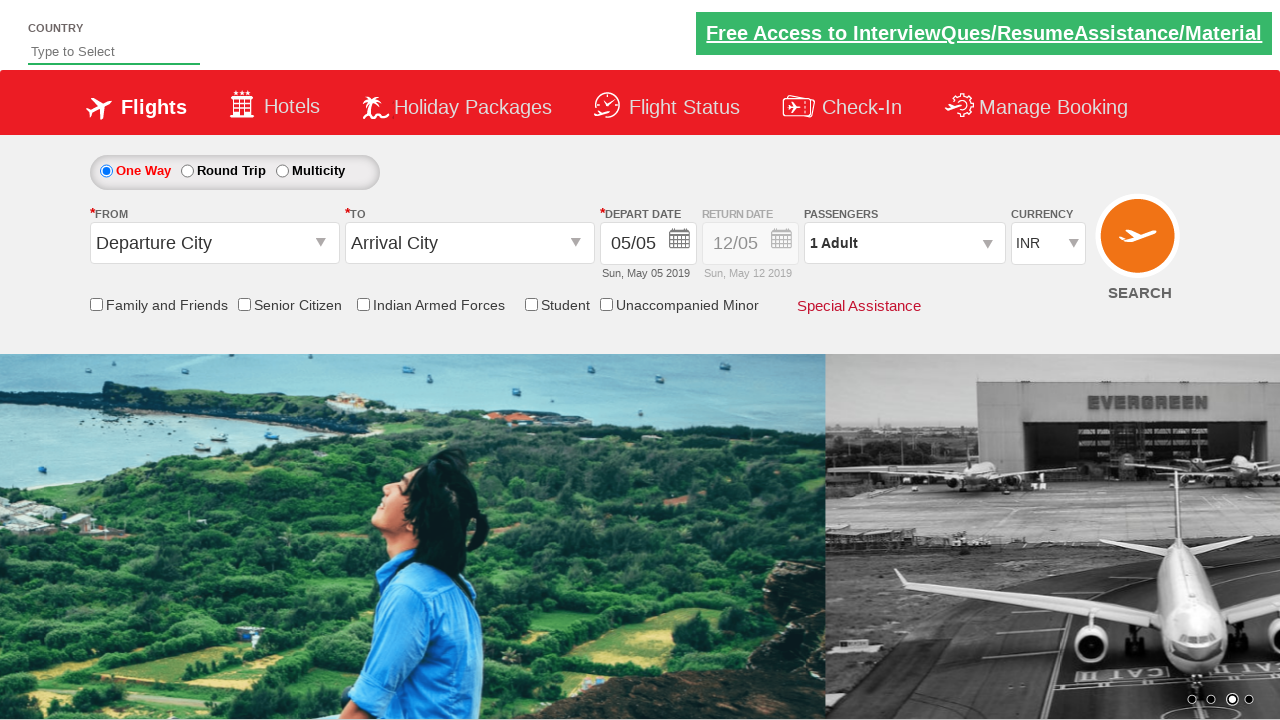

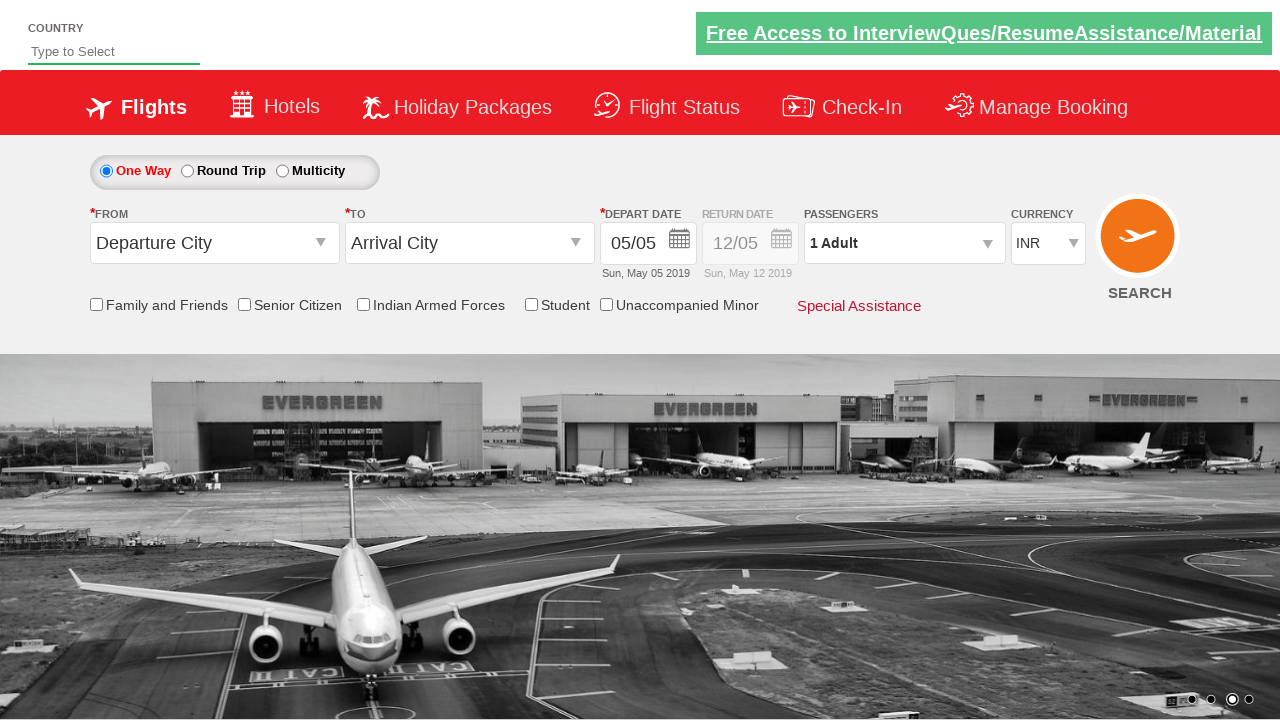